Tests the division operation on an online calculator by entering 4000 divided by 200 and verifying the result equals 20

Starting URL: https://www.calculator.net

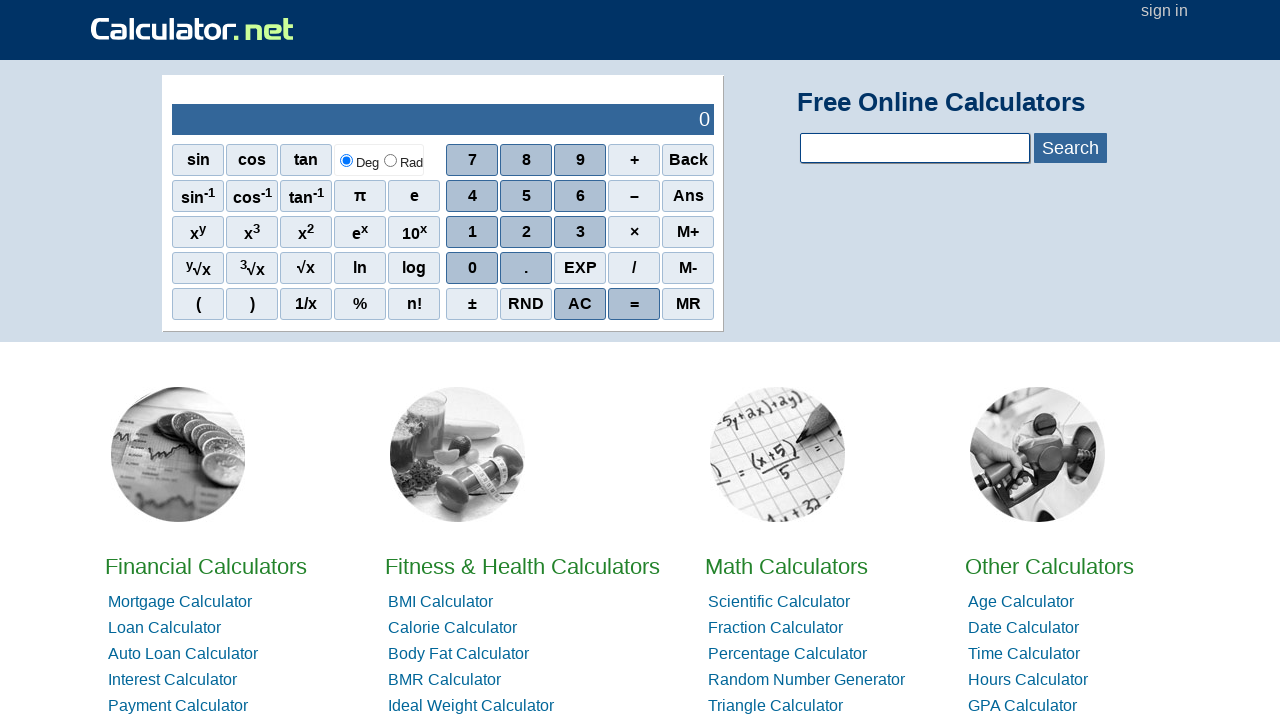

Clicked button 4 at (472, 196) on xpath=//span[contains(text(),'4')]
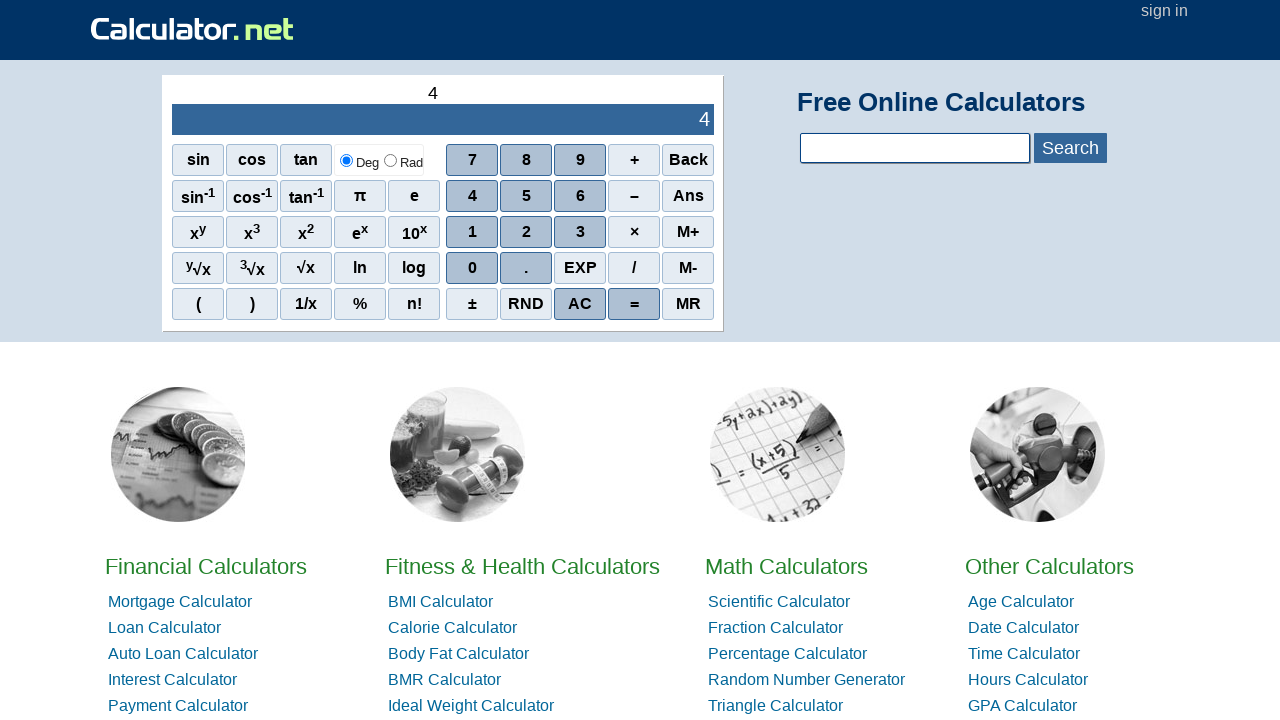

Clicked button 0 (first time) at (472, 268) on xpath=//tbody/tr[2]/td[2]/div[1]/div[4]/span[1]
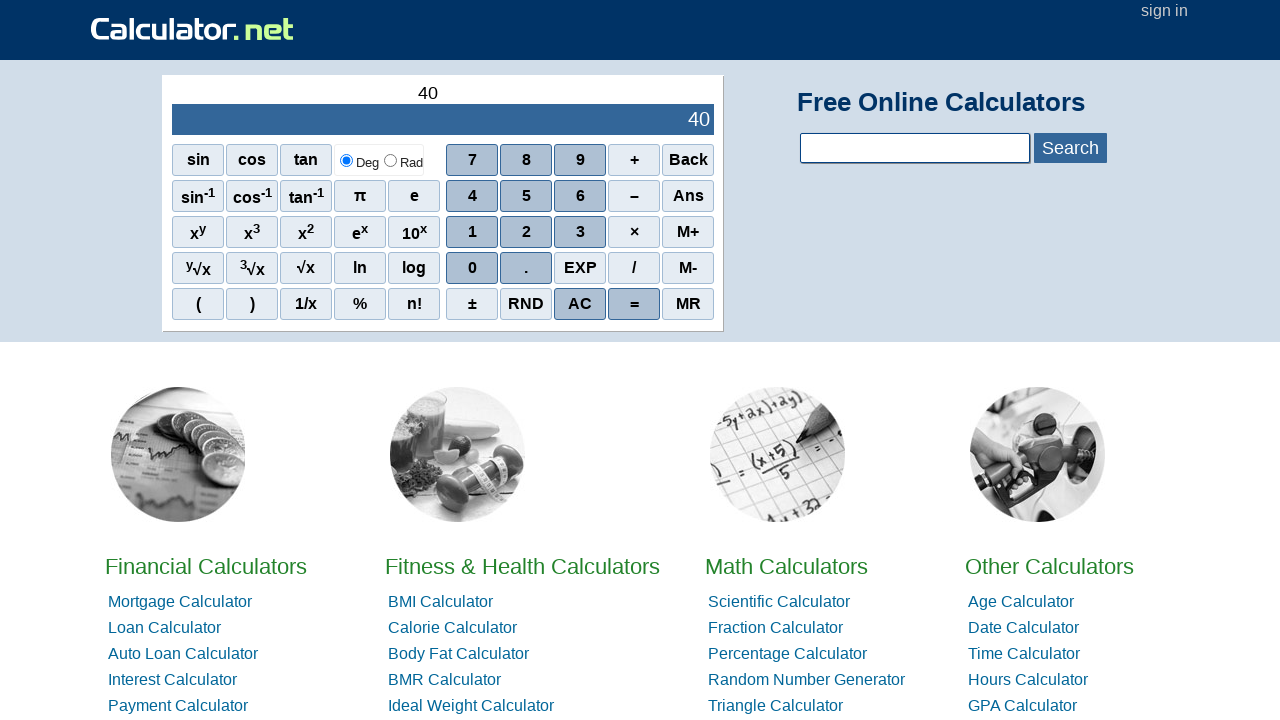

Clicked button 0 (second time) at (472, 268) on xpath=//tbody/tr[2]/td[2]/div[1]/div[4]/span[1]
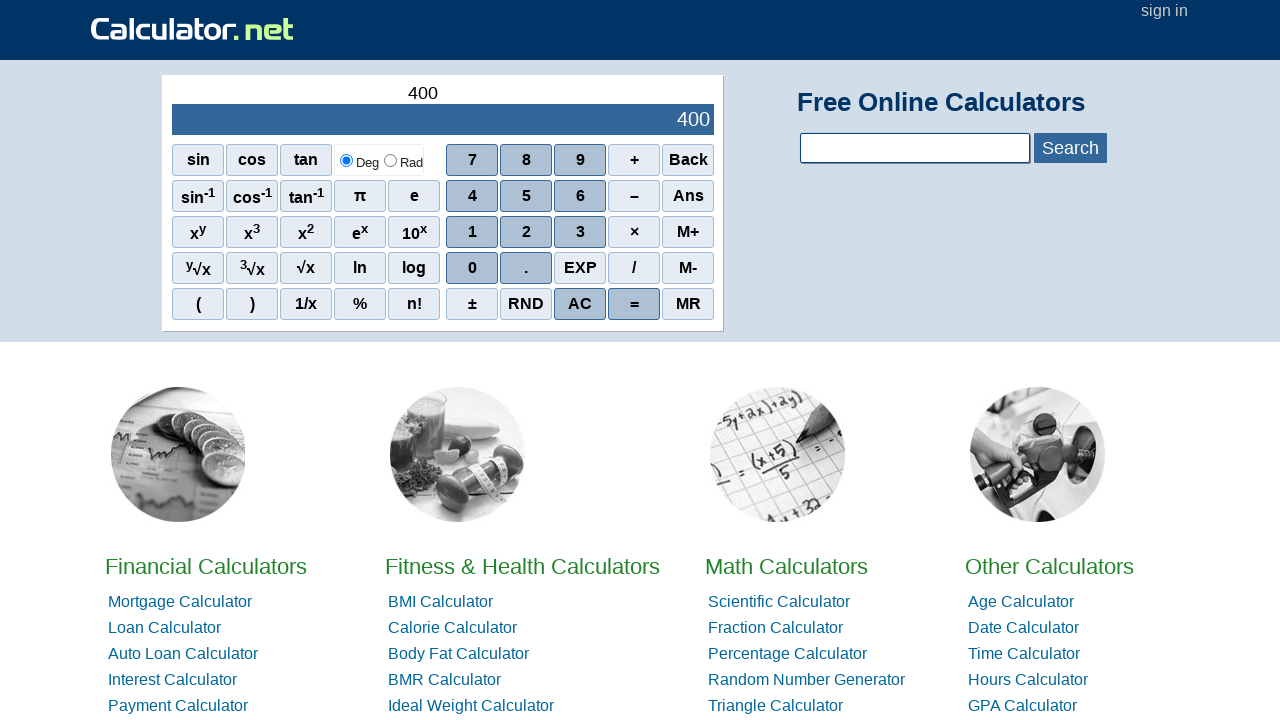

Clicked button 0 (third time) - completed entering 4000 at (472, 268) on xpath=//tbody/tr[2]/td[2]/div[1]/div[4]/span[1]
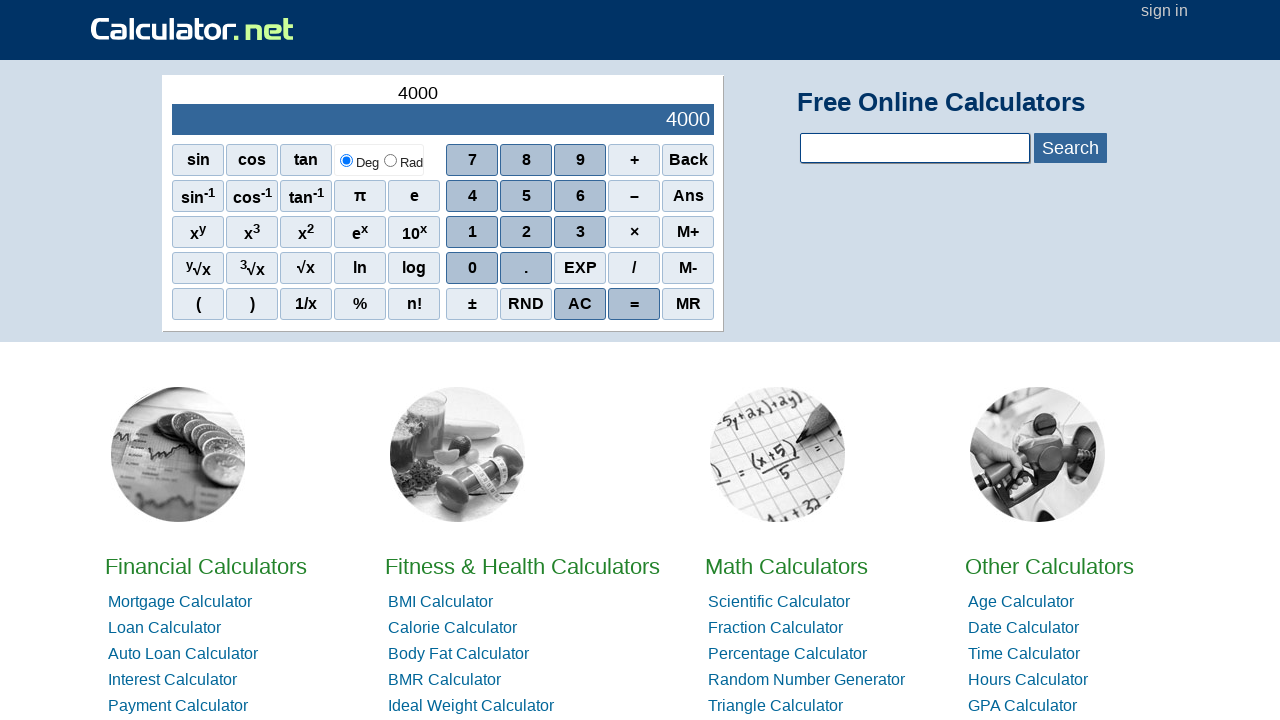

Clicked division operator at (634, 268) on xpath=//tbody/tr[2]/td[2]/div[1]/div[4]/span[4]
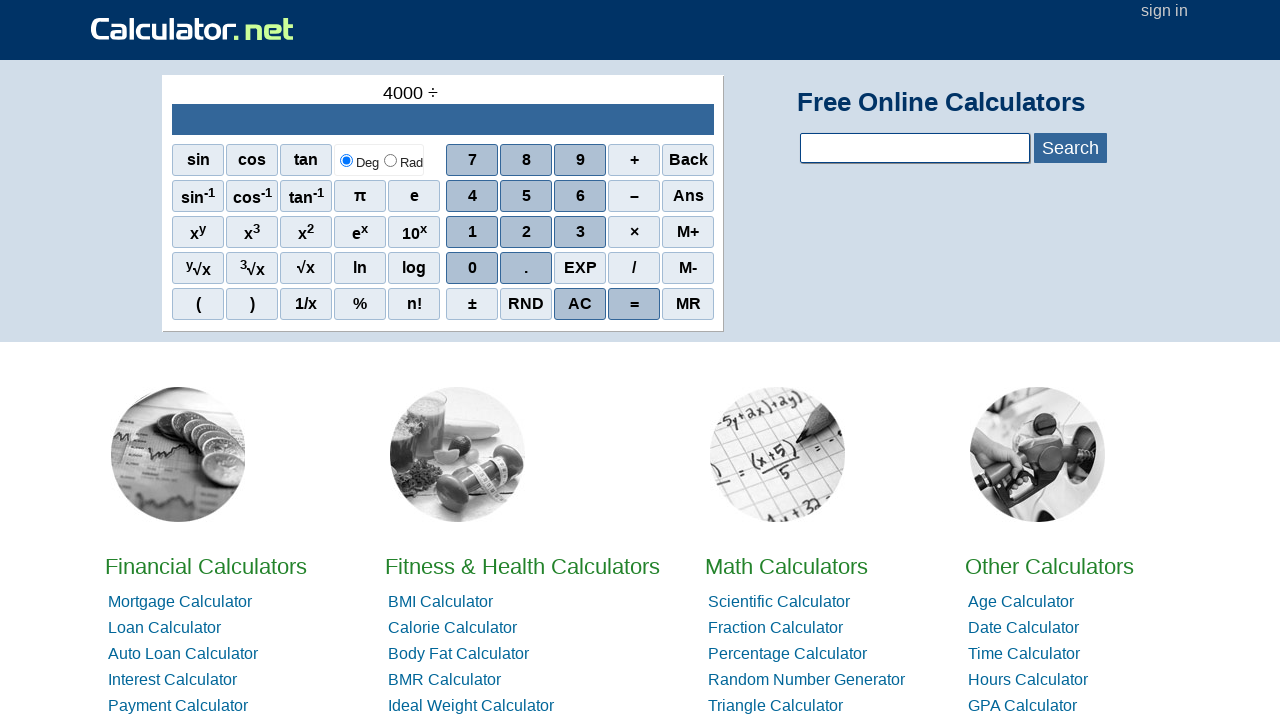

Clicked button 2 at (526, 232) on xpath=//span[contains(text(),'2')]
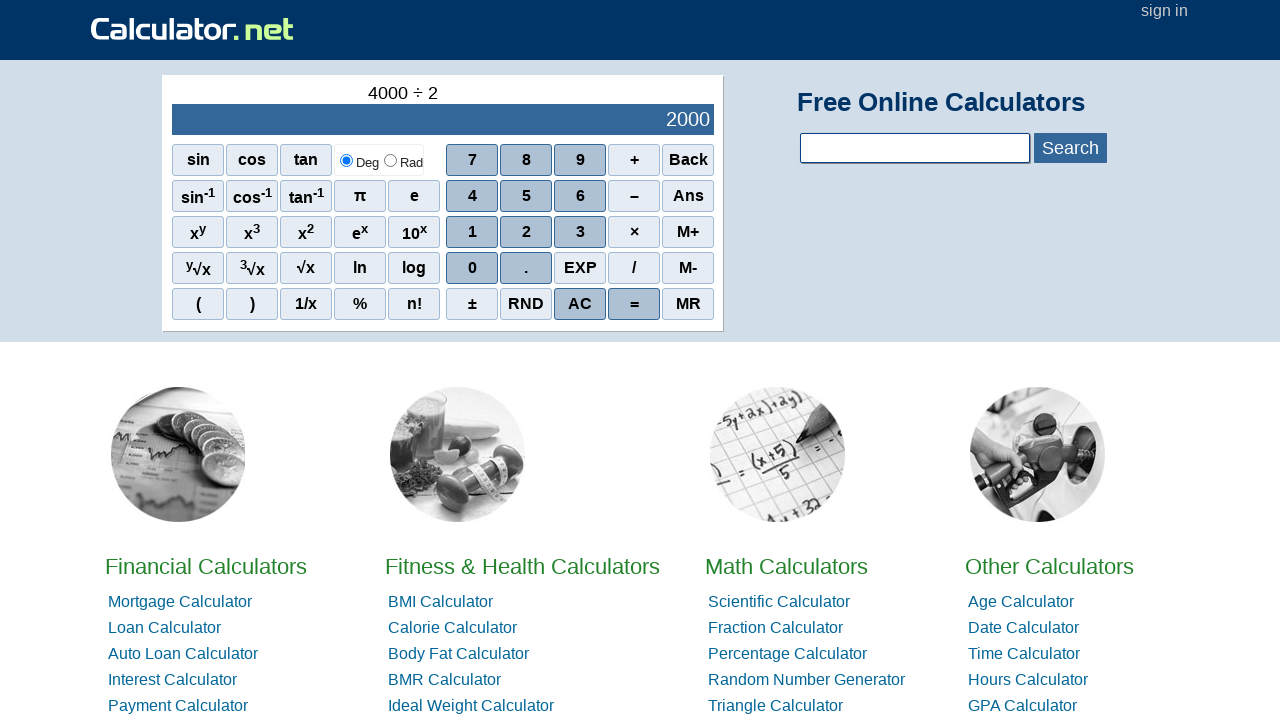

Clicked button 0 (first time for 200) at (472, 268) on xpath=//tbody/tr[2]/td[2]/div[1]/div[4]/span[1]
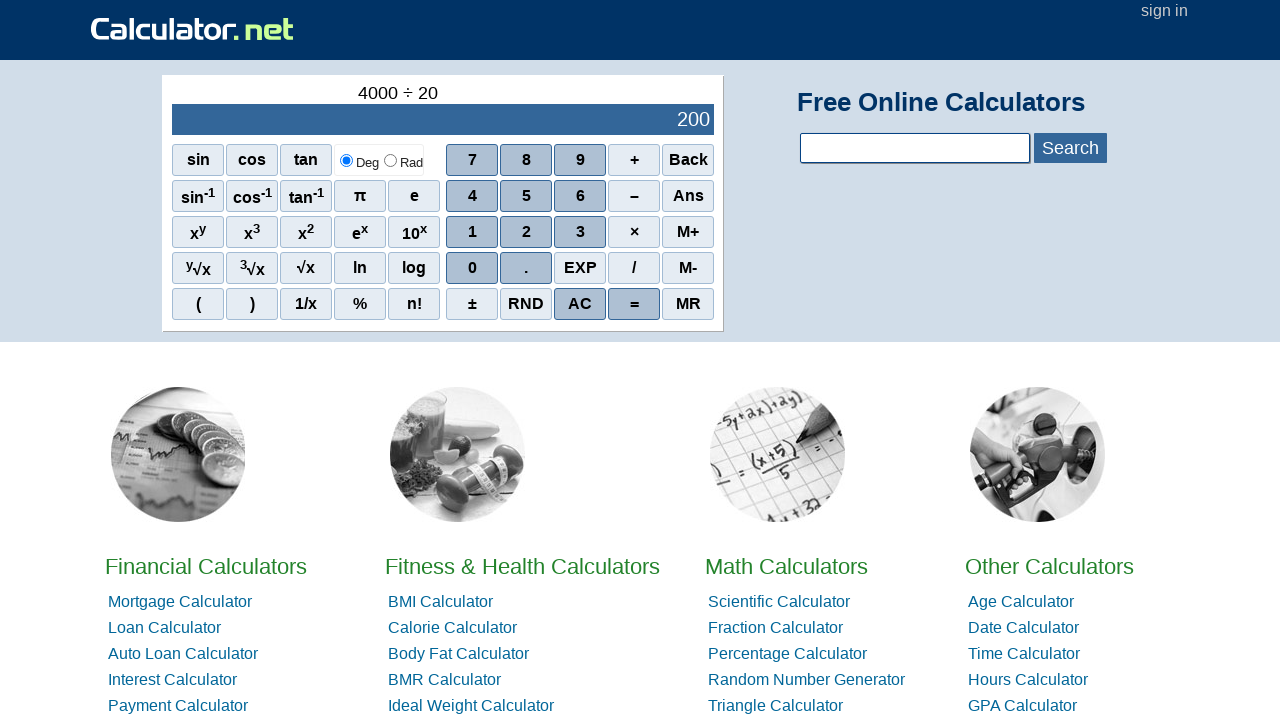

Clicked button 0 (second time) - completed entering 200 at (472, 268) on xpath=//tbody/tr[2]/td[2]/div[1]/div[4]/span[1]
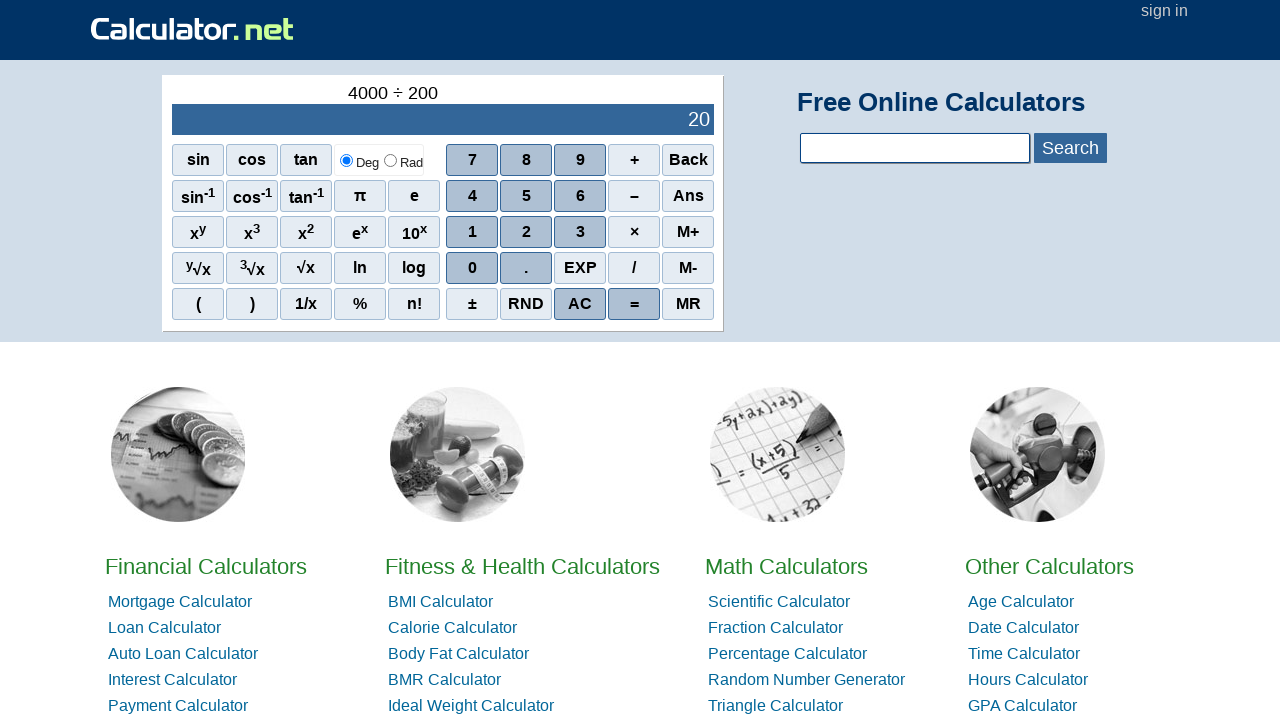

Clicked equals button to calculate 4000 / 200 at (634, 304) on xpath=//span[contains(text(),'=')]
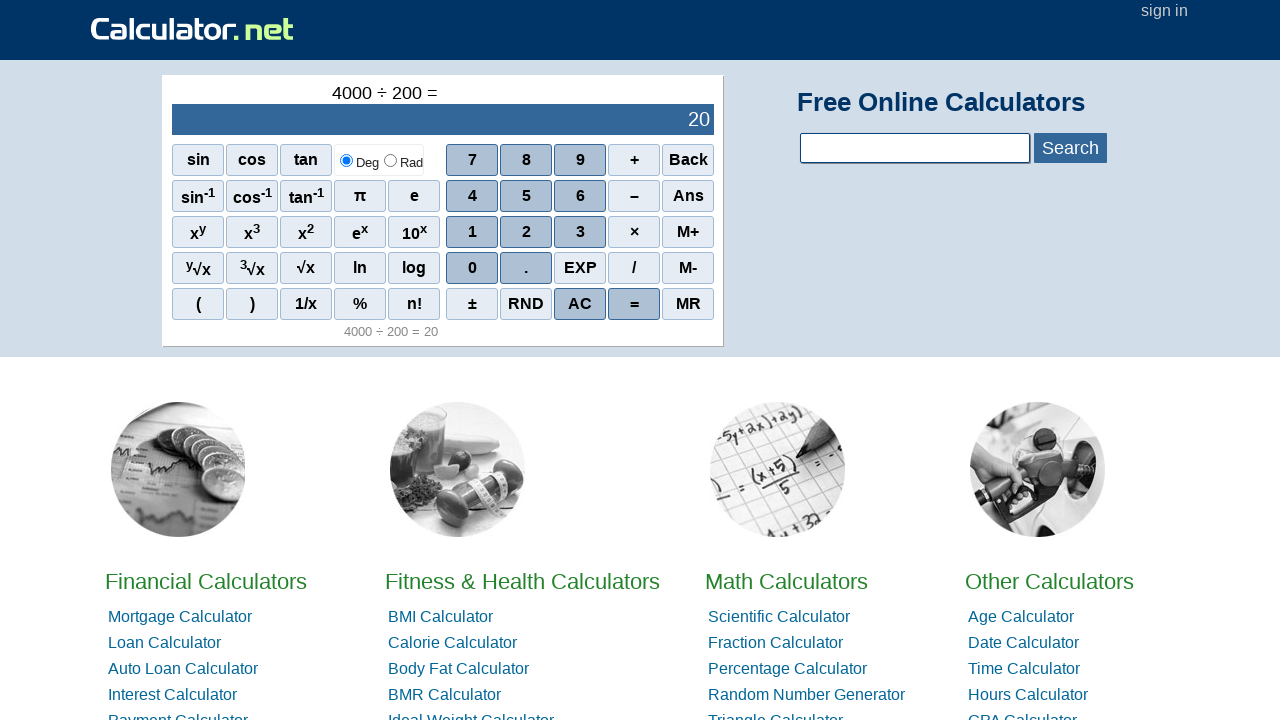

Result display loaded - verified result equals 20
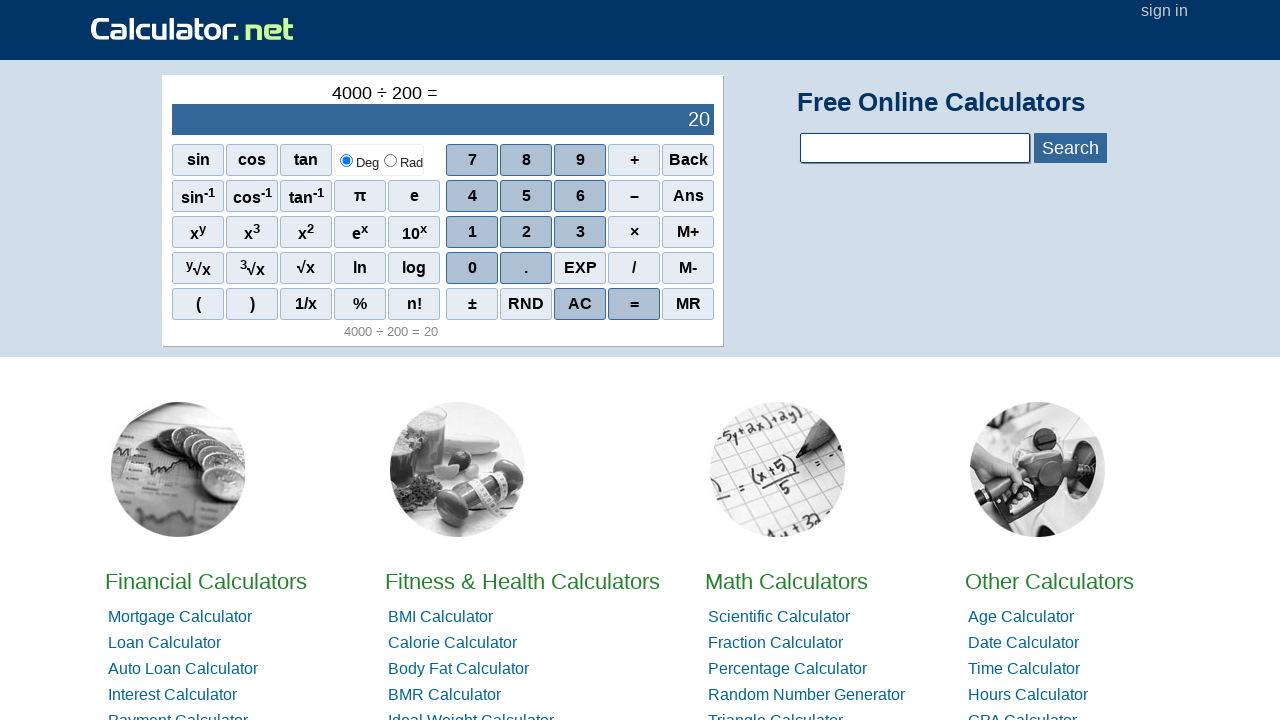

Clicked AC button to clear the calculator at (580, 304) on xpath=//span[contains(text(),'AC')]
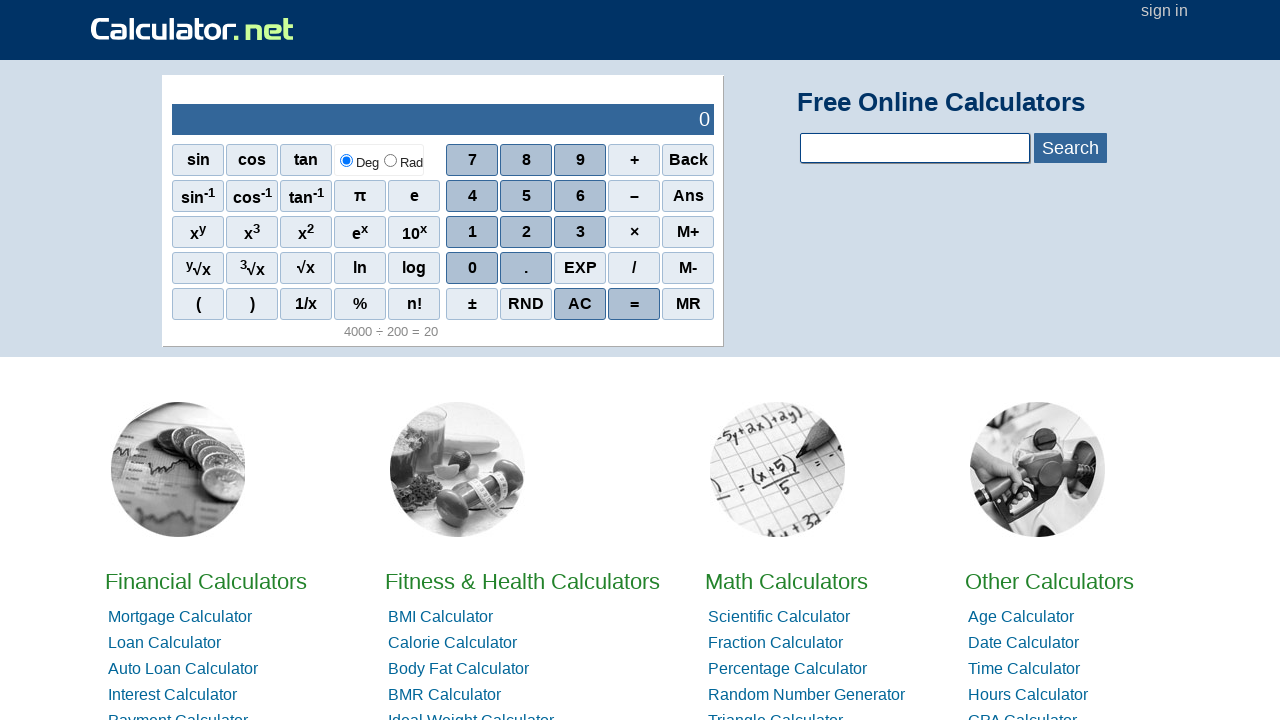

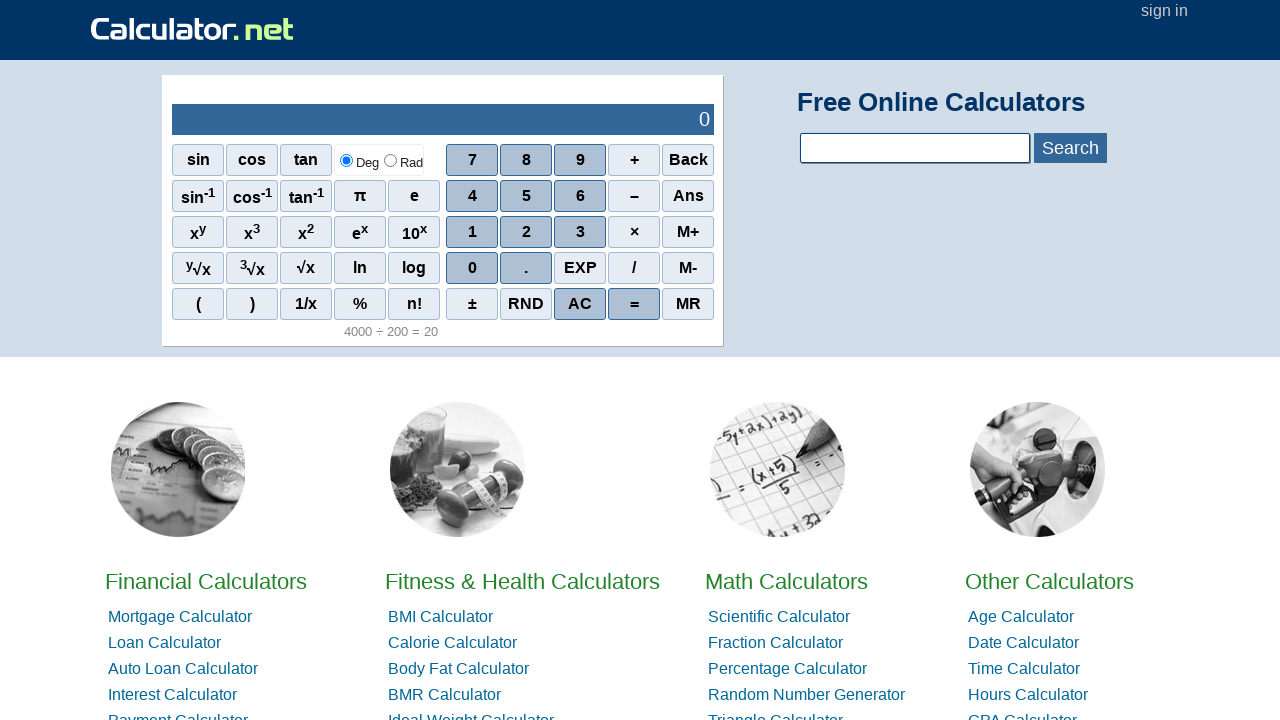